Tests window handling functionality by opening a new window through a link click and switching between parent and child windows

Starting URL: https://the-internet.herokuapp.com/

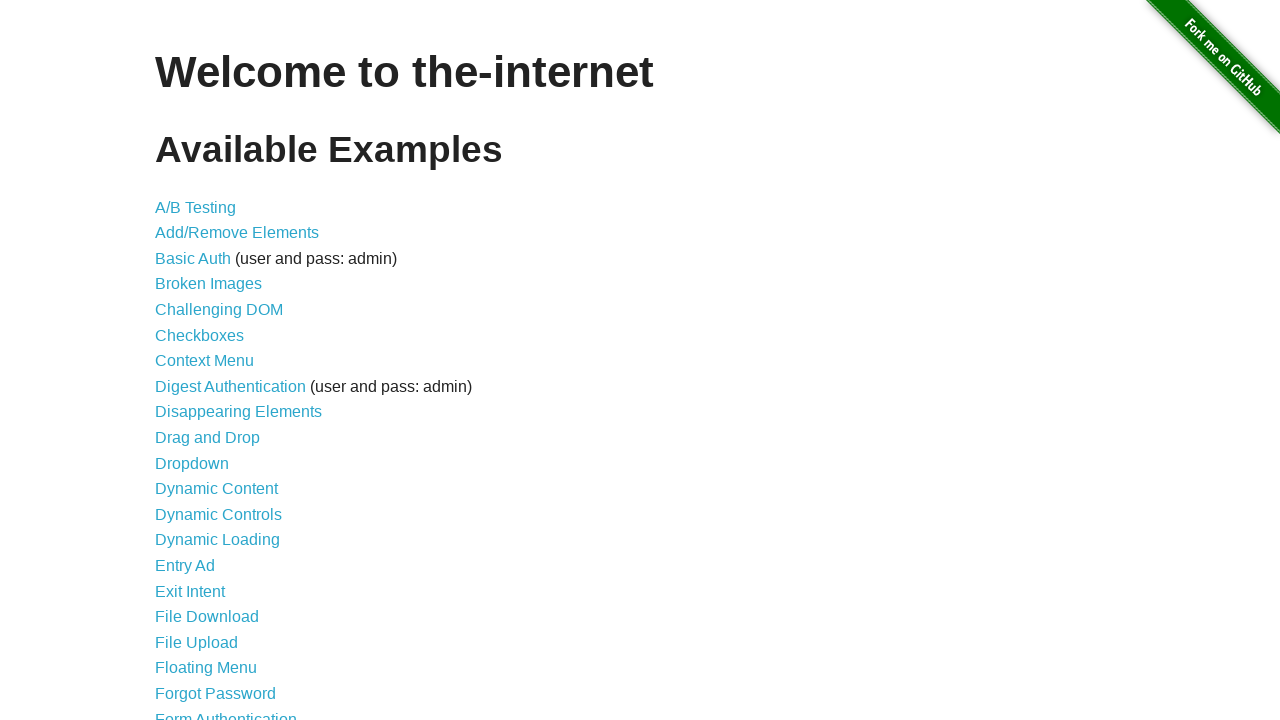

Clicked on 'Multiple Windows' link at (218, 369) on xpath=//a[contains(text(),'Multiple Windows')]
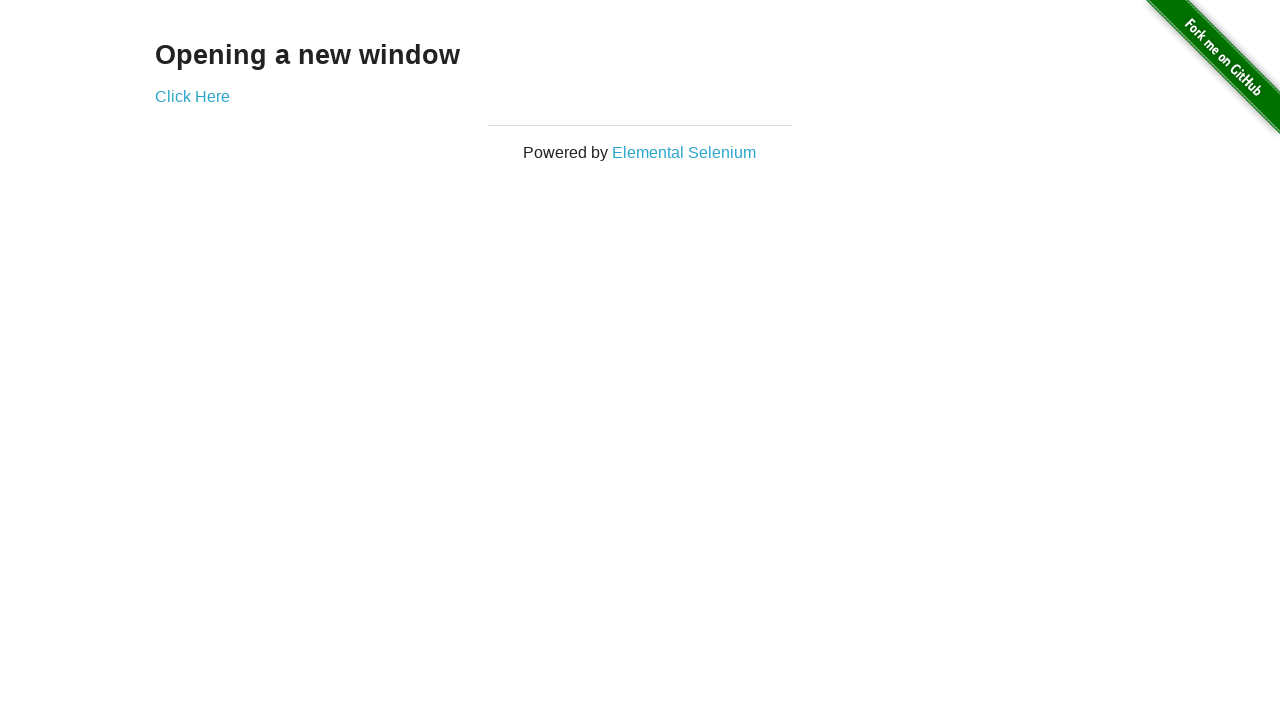

Clicked 'Click Here' link to open new window at (192, 96) on xpath=//a[contains(text(),'Click Here')]
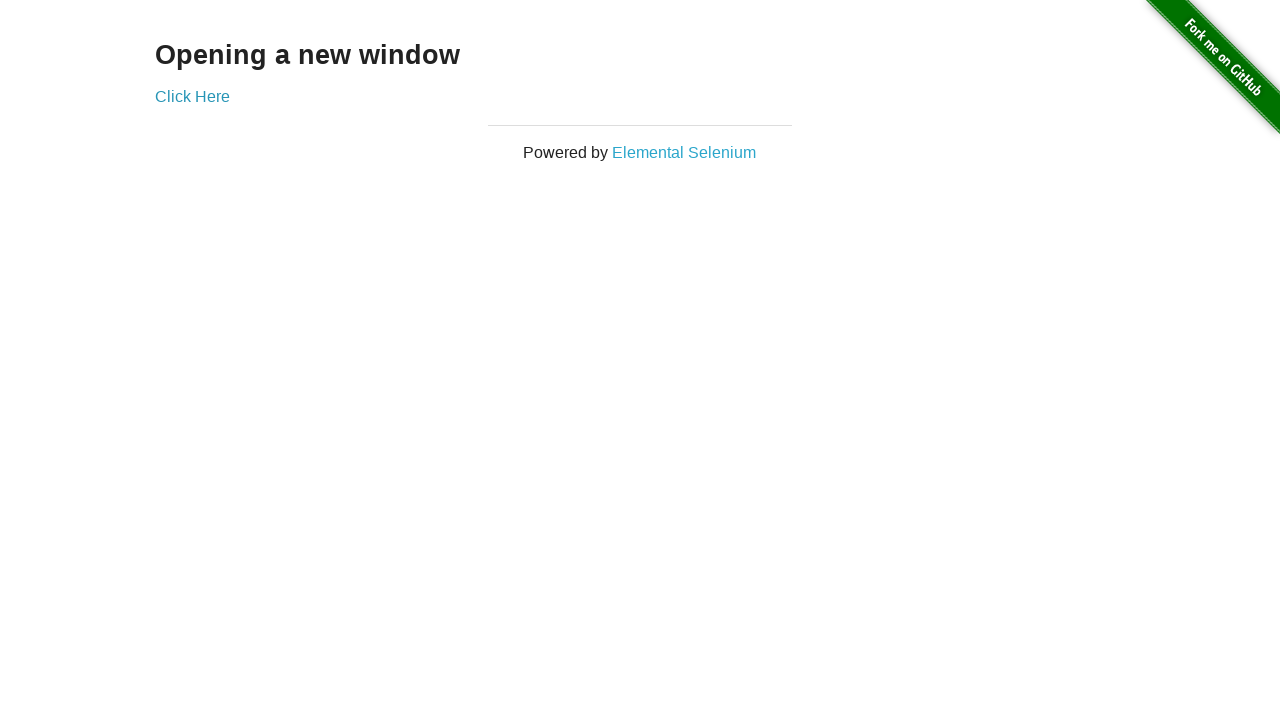

New window opened and captured
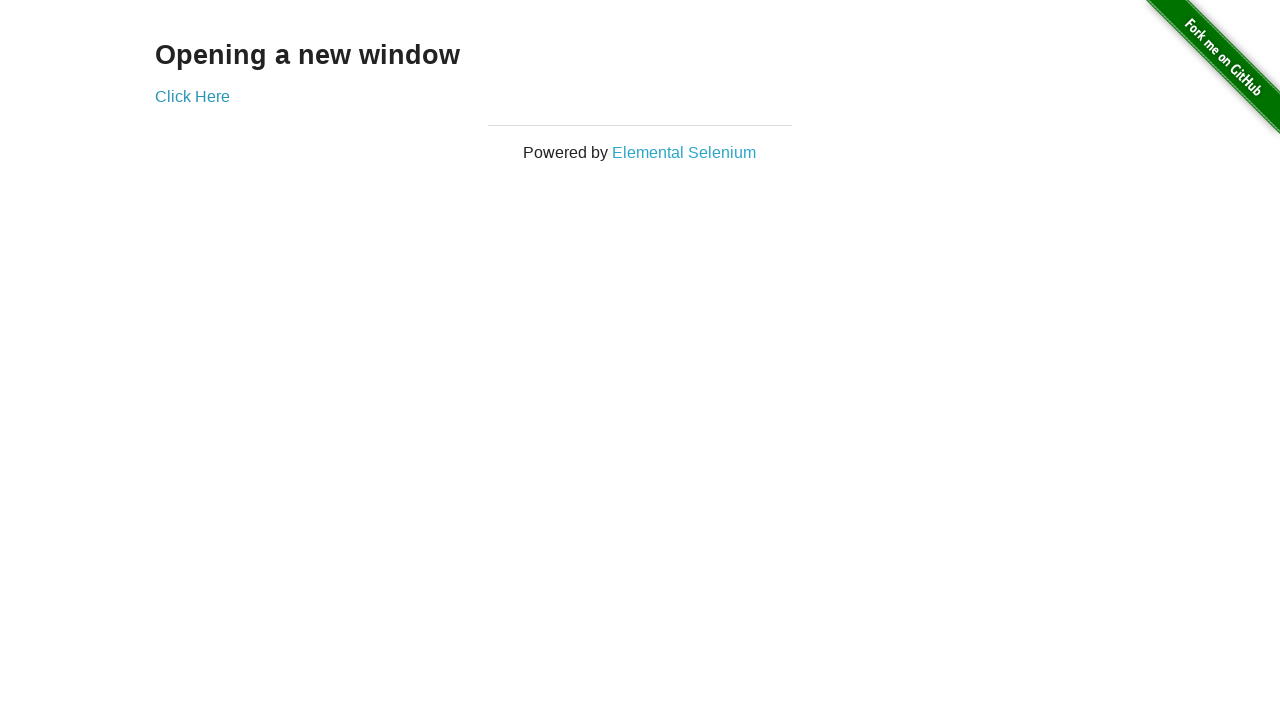

Retrieved new window title: 'New Window'
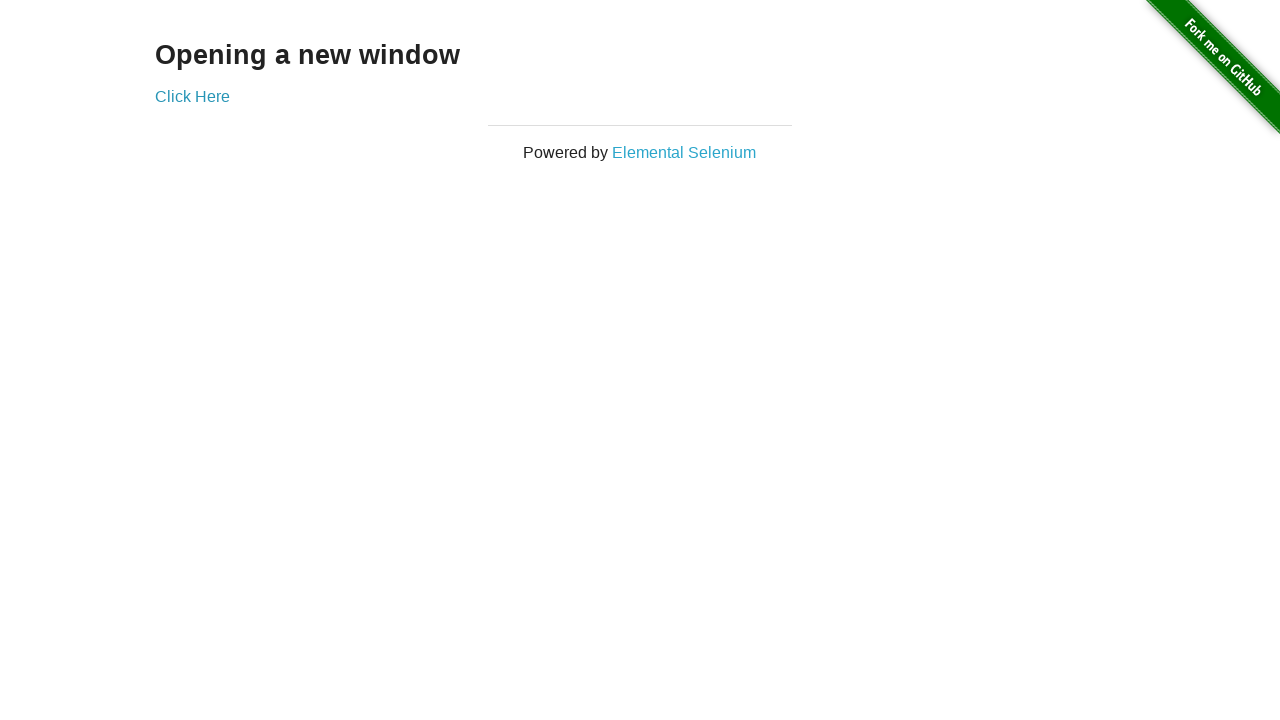

Retrieved parent window title: 'The Internet'
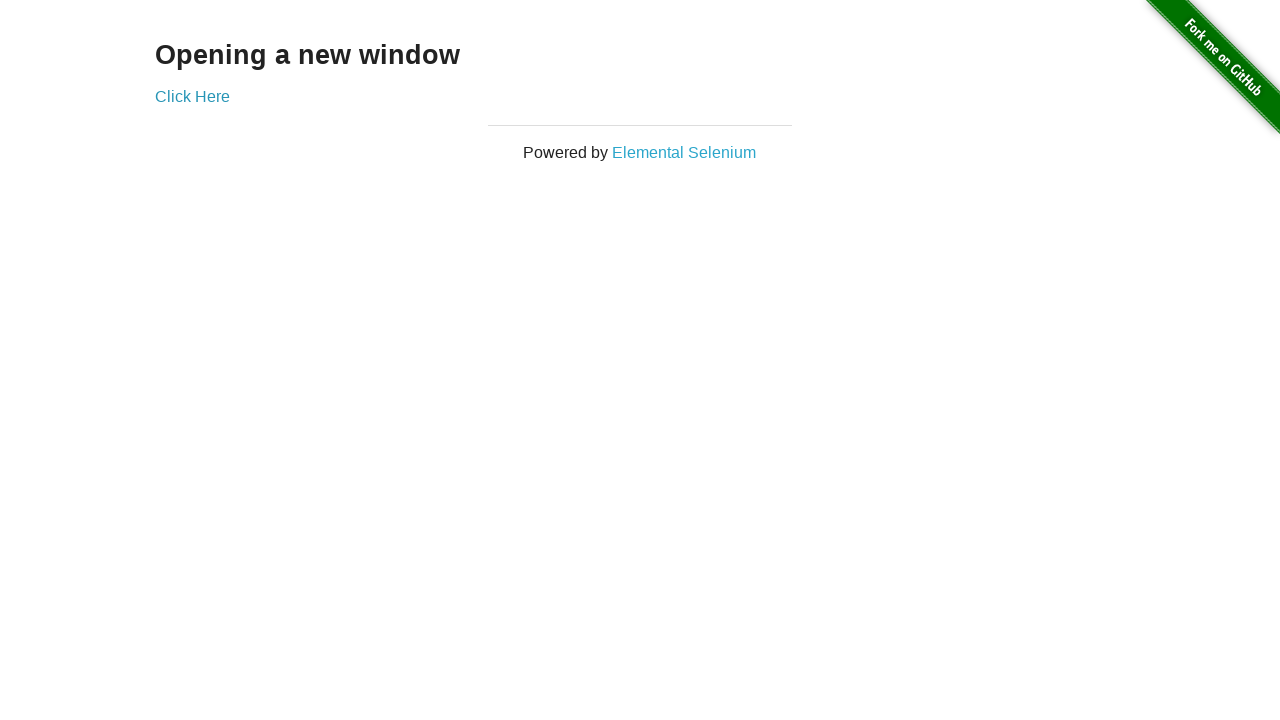

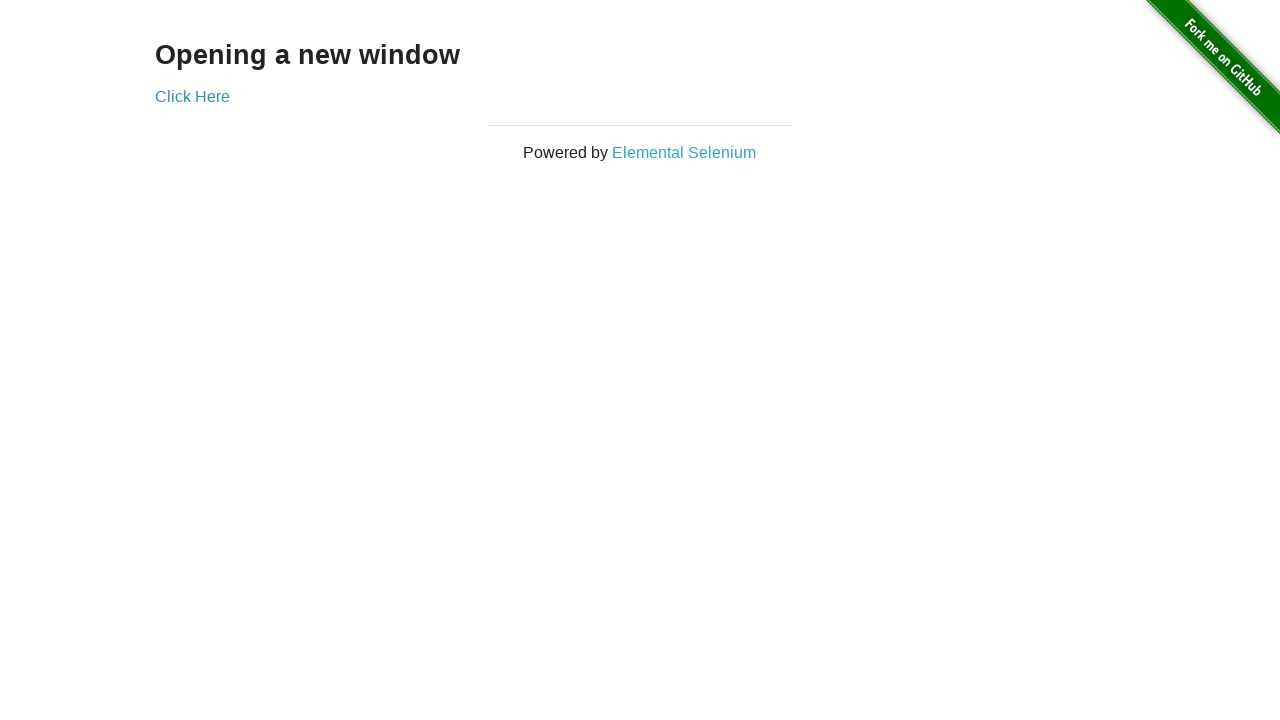